Navigates to Python.org homepage and verifies that event information is displayed in the events widget

Starting URL: https://www.python.org/

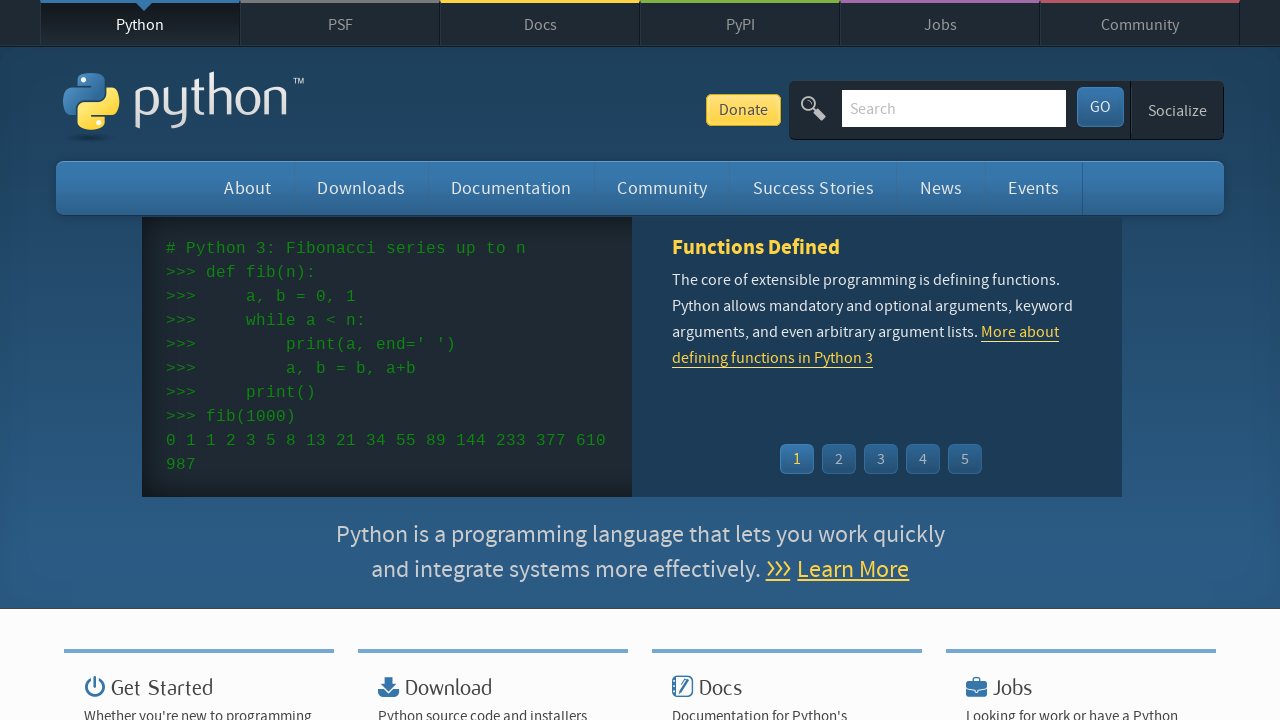

Navigated to Python.org homepage
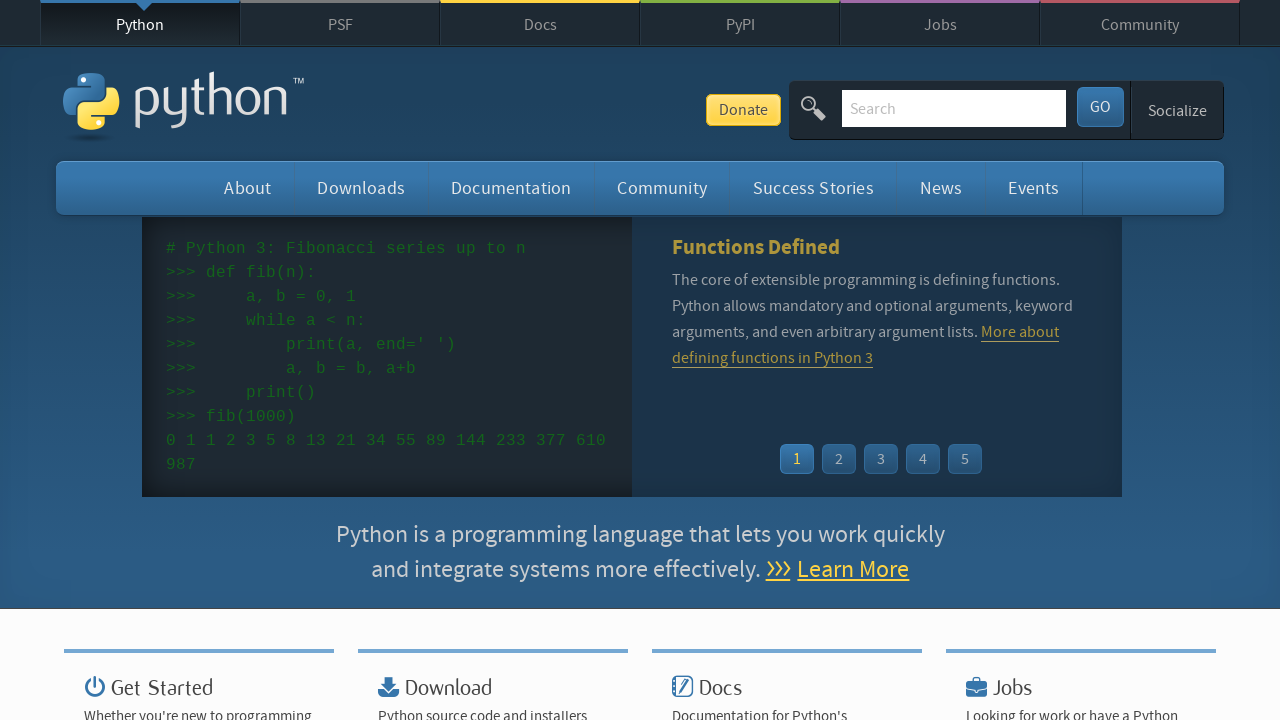

Event widget loaded on the page
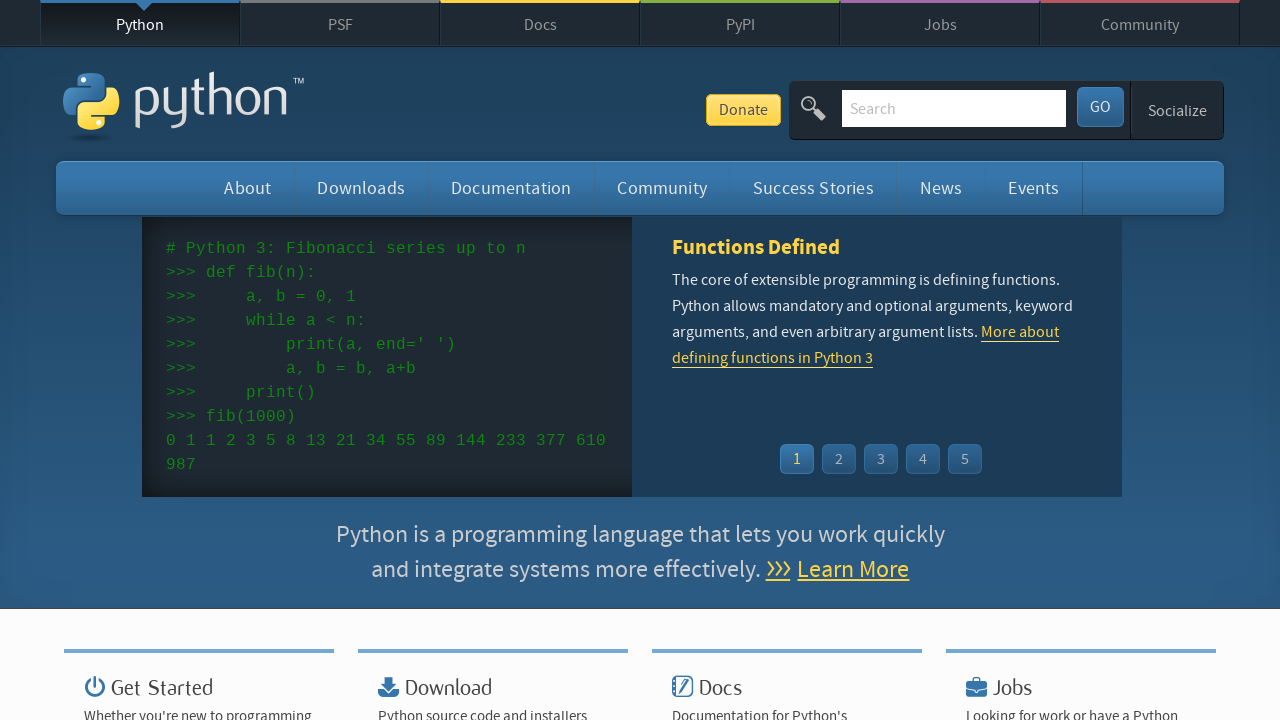

Event time elements verified in the widget
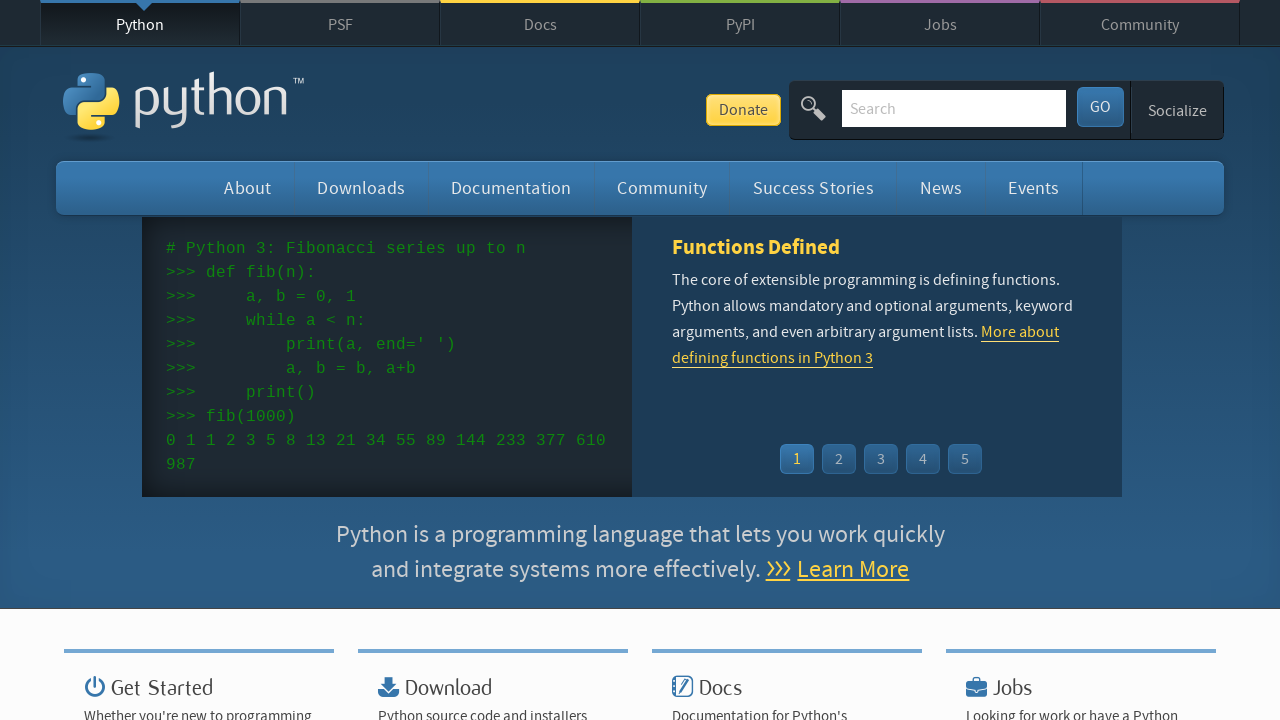

Event names and links verified in the widget
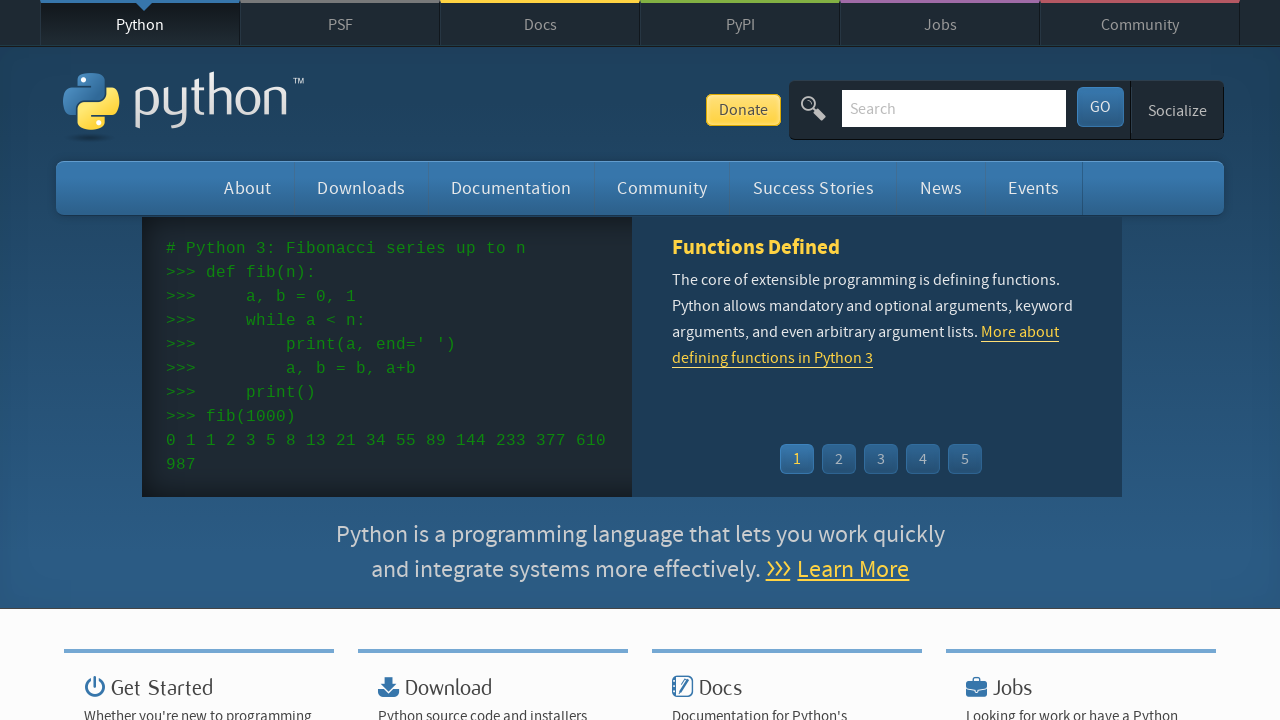

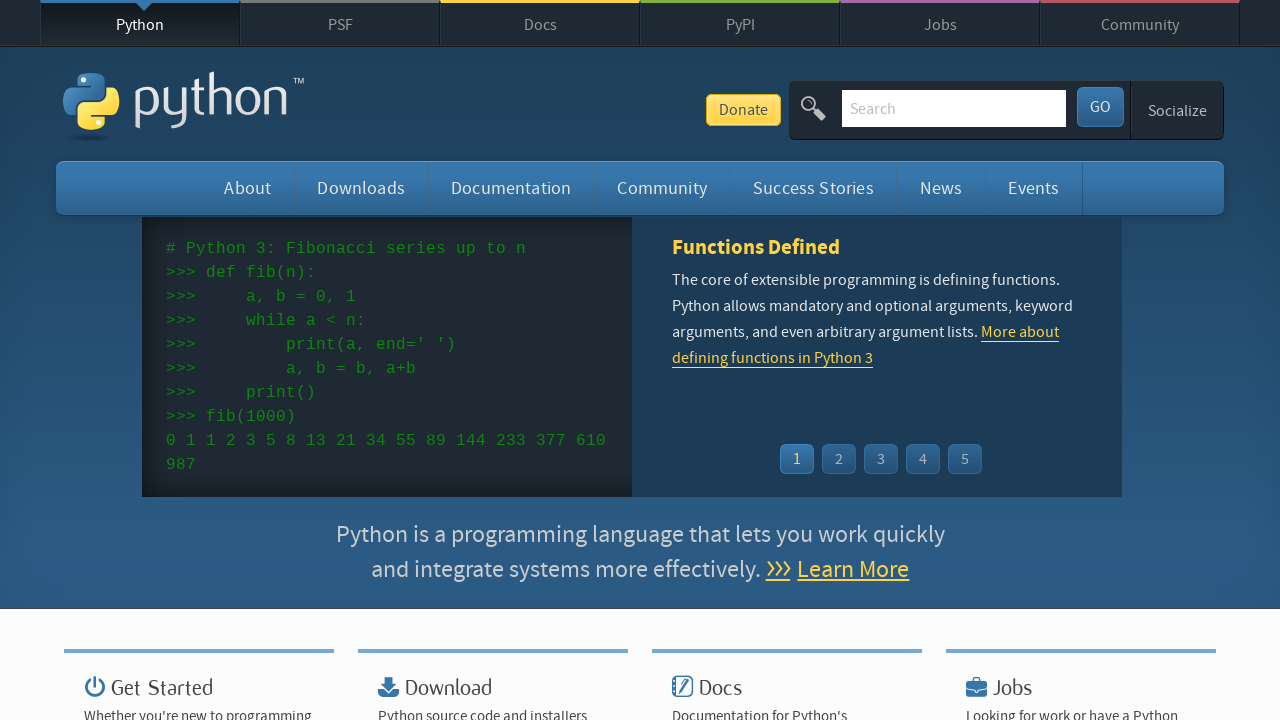